Tests cancelling an edit by pressing Escape key, verifying original text is preserved.

Starting URL: https://todomvc4tasj.herokuapp.com/

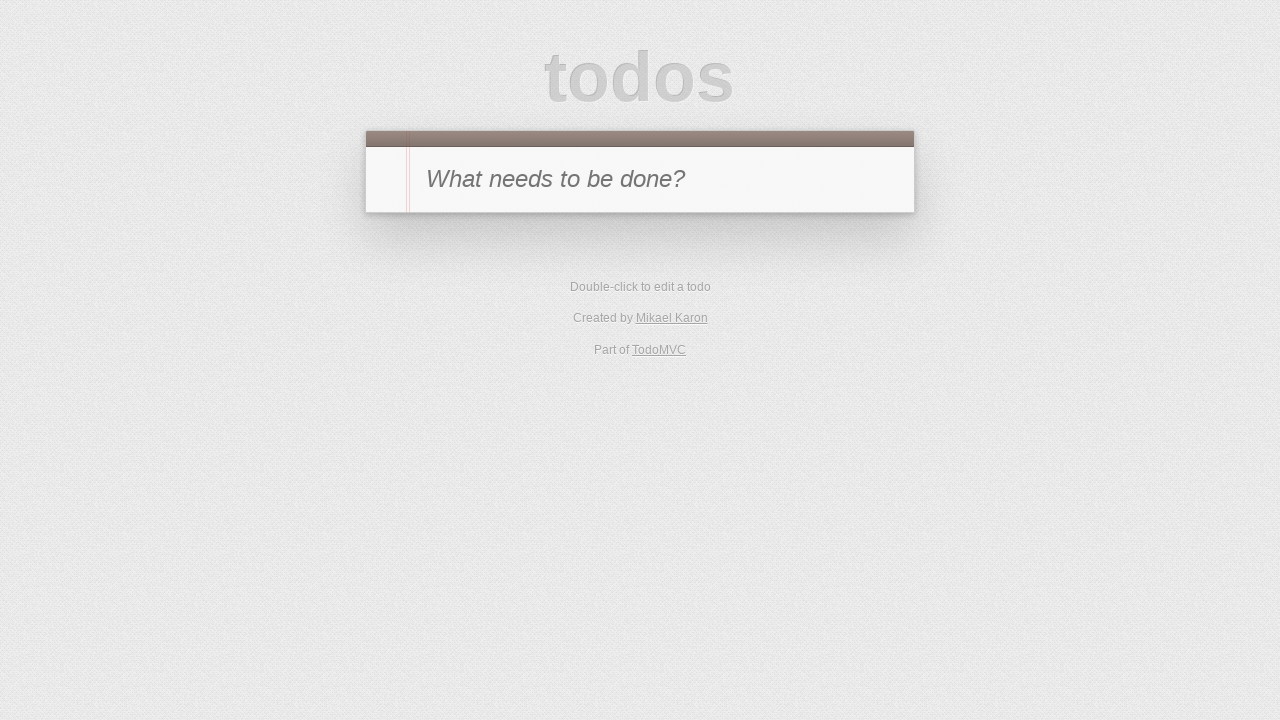

Injected active task into localStorage
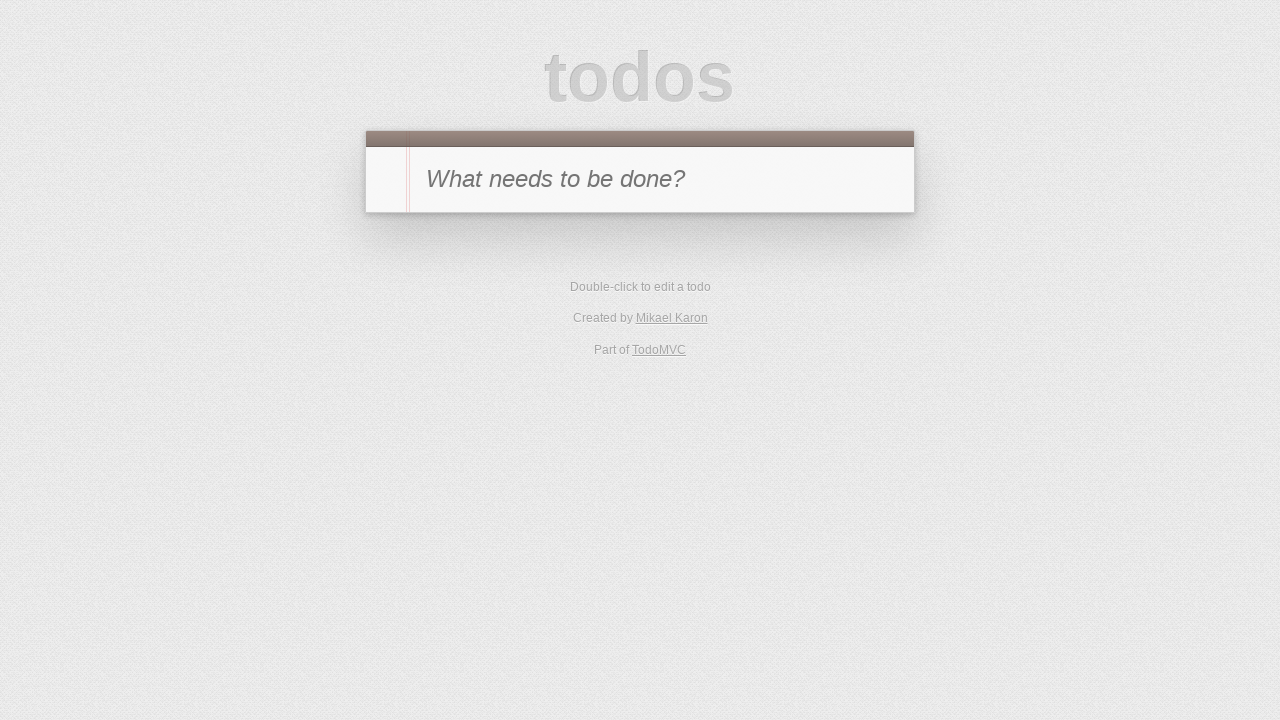

Reloaded page to display injected task
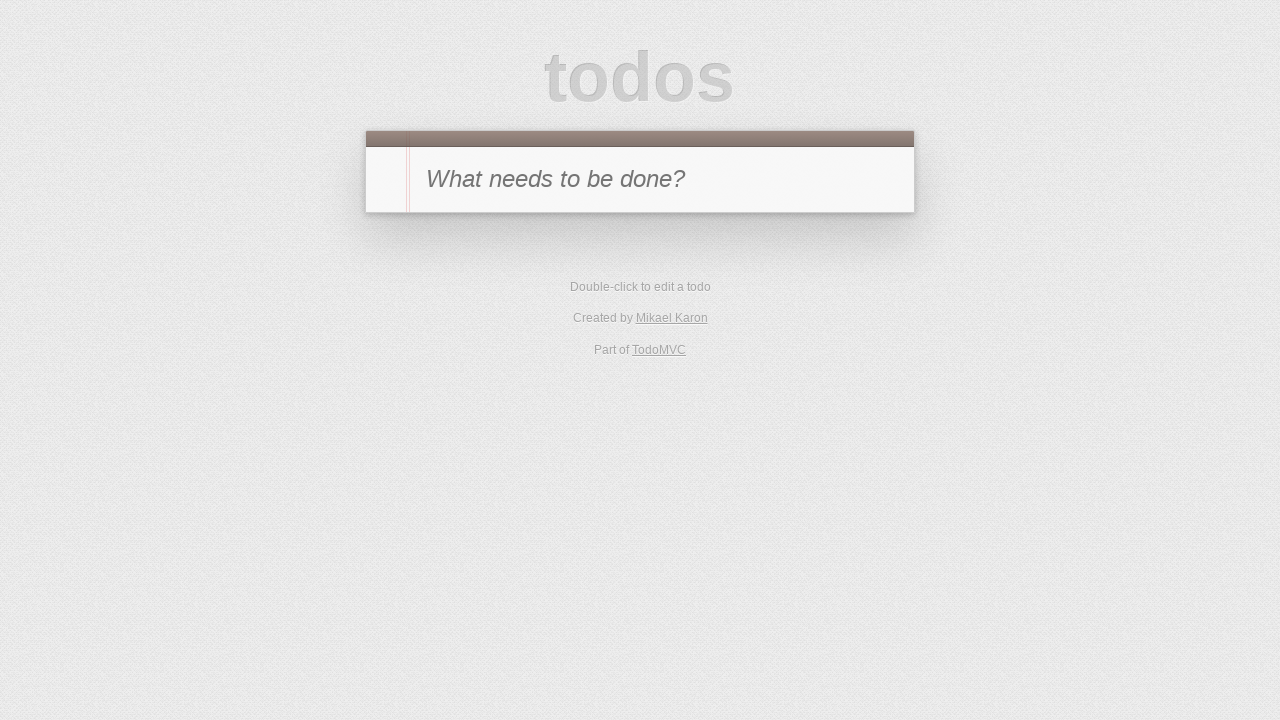

Double-clicked task '1' to enter edit mode at (640, 242) on #todo-list li:has-text('1')
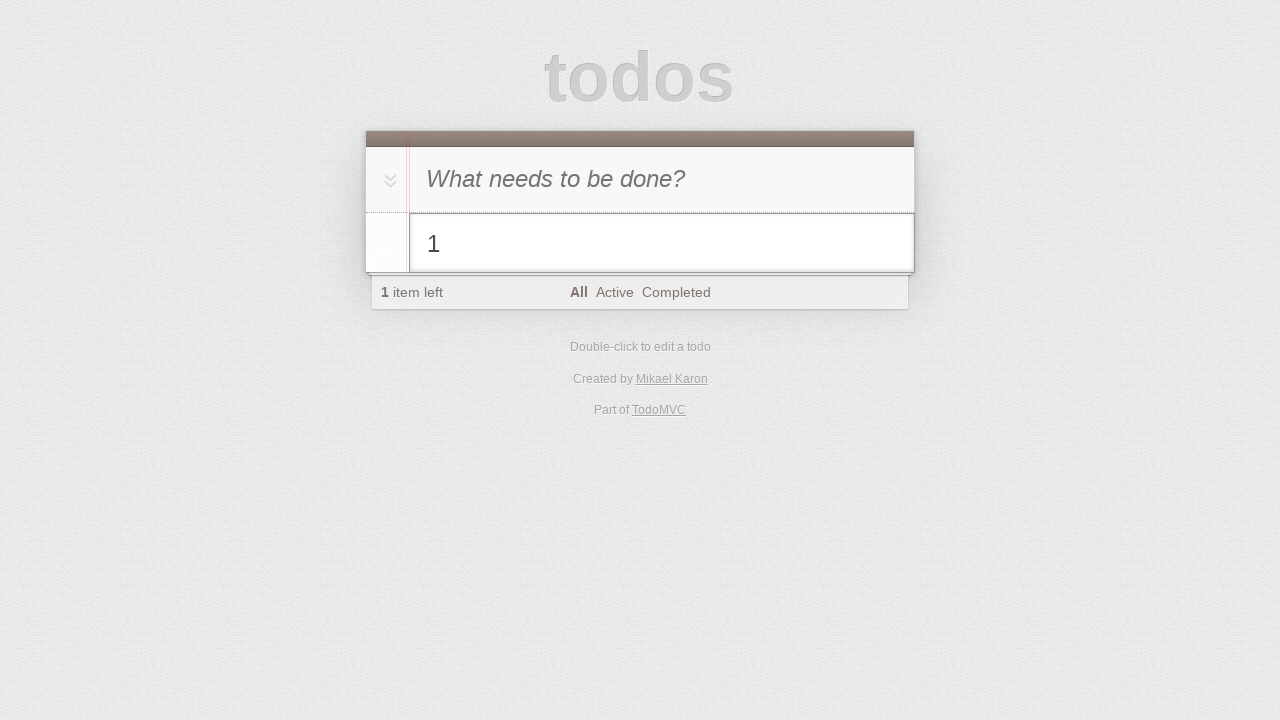

Filled edit field with '1 edited cancelled' on #todo-list li.editing .edit
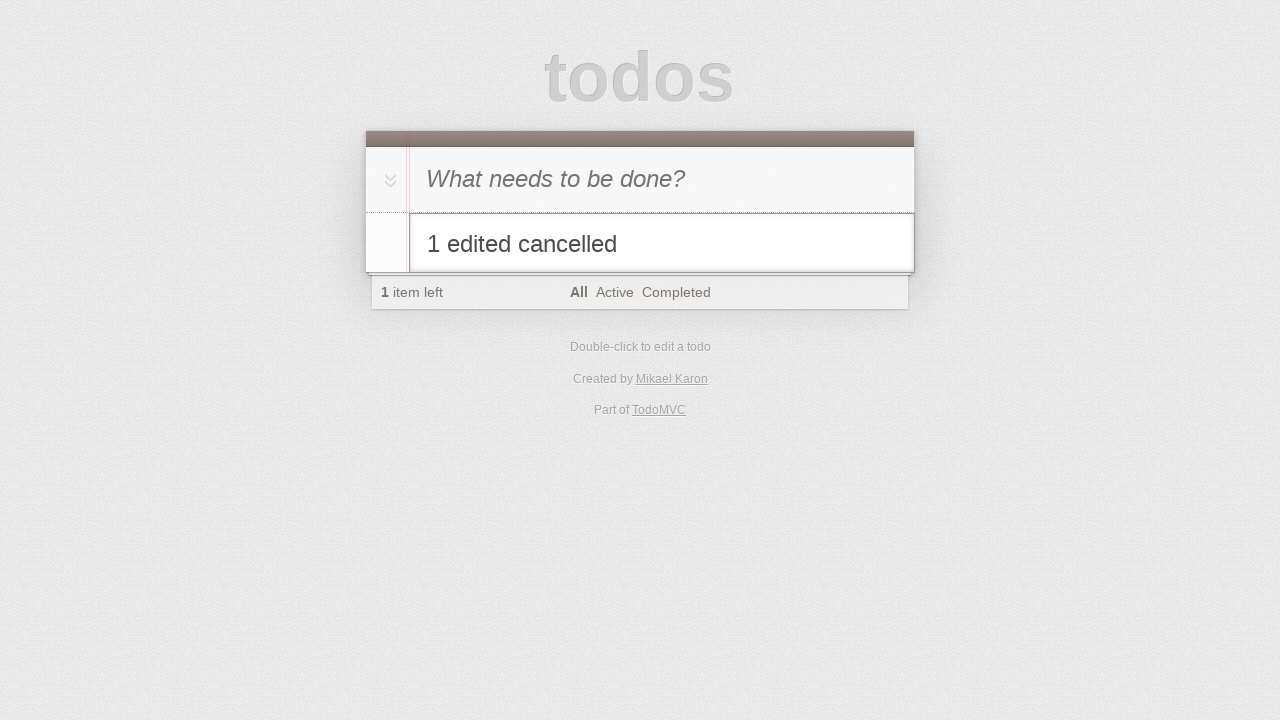

Pressed Escape key to cancel edit on #todo-list li.editing .edit
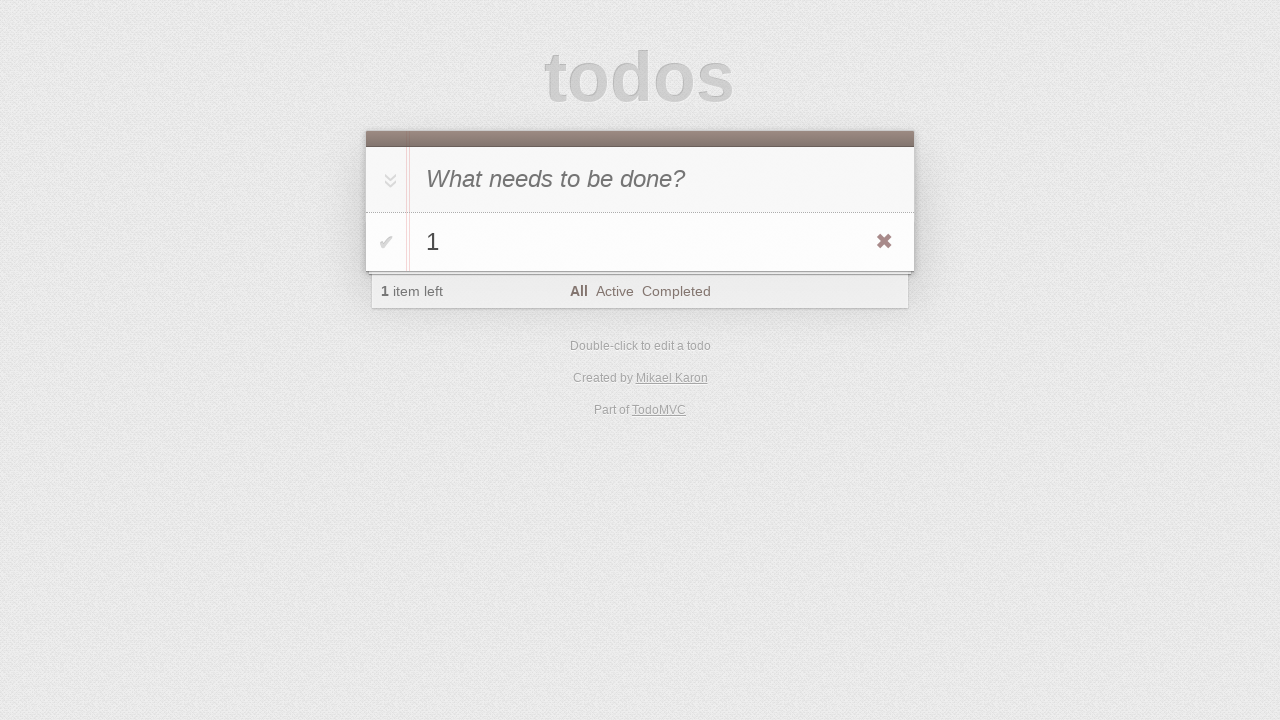

Verified original task text '1' is preserved after cancelling edit
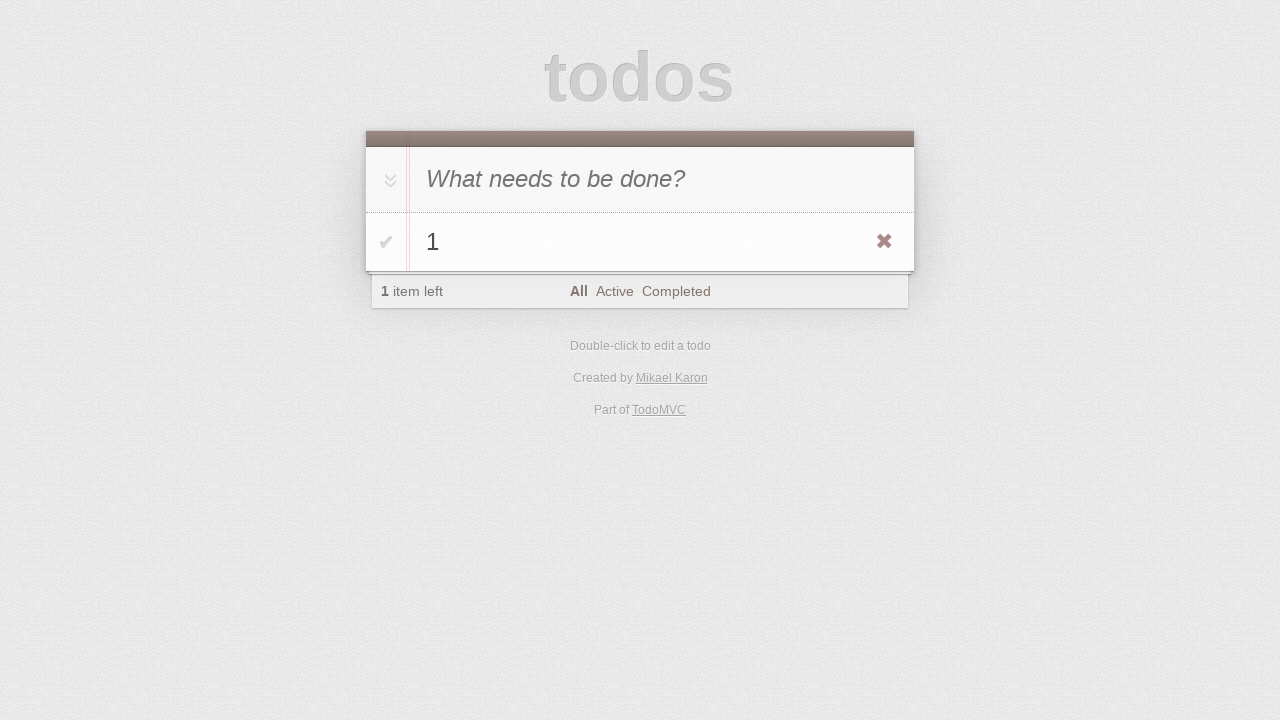

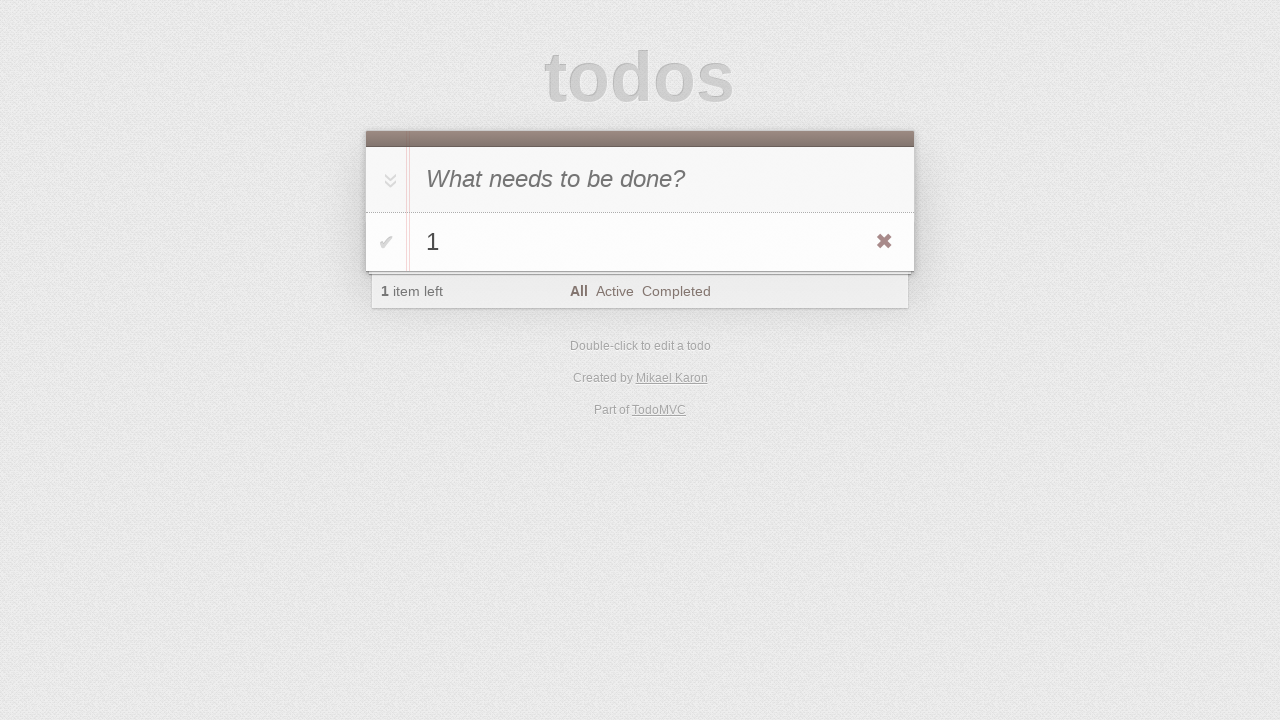